Tests a loader button component by clicking it and waiting for the loading state to complete

Starting URL: https://seeds.sproutsocial.com/components/loader-button/

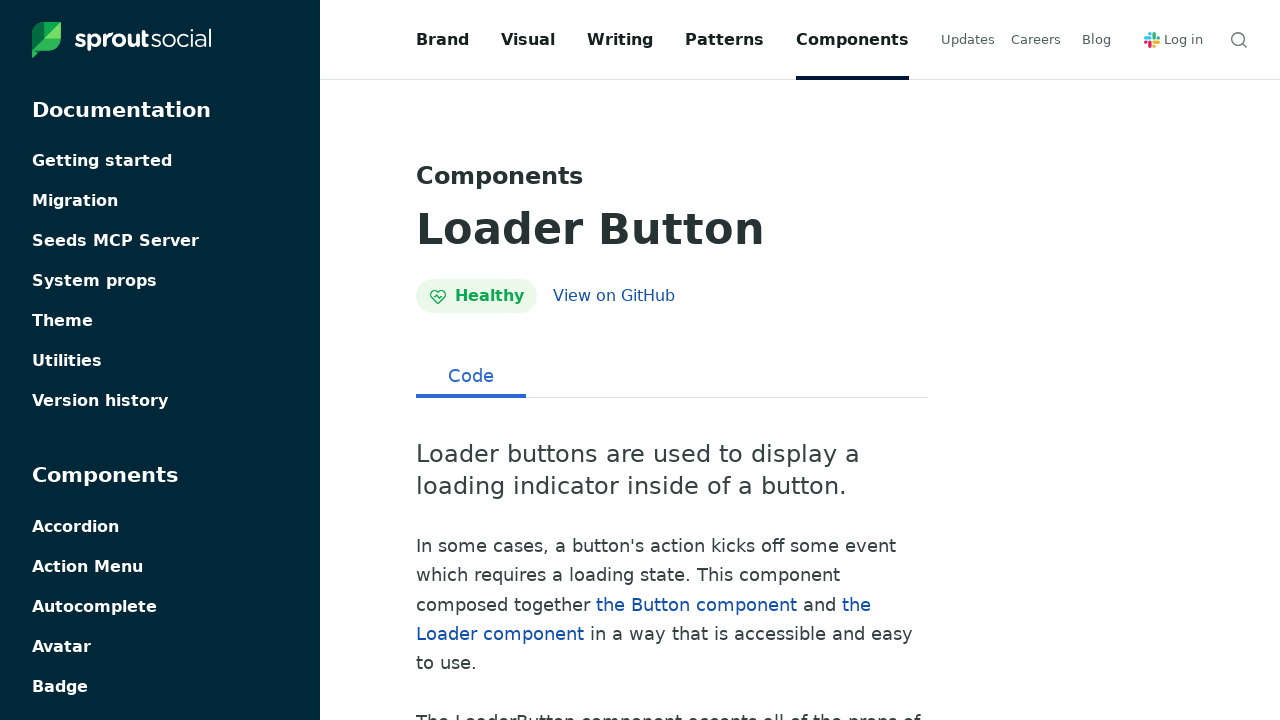

Scrolled loader button into view
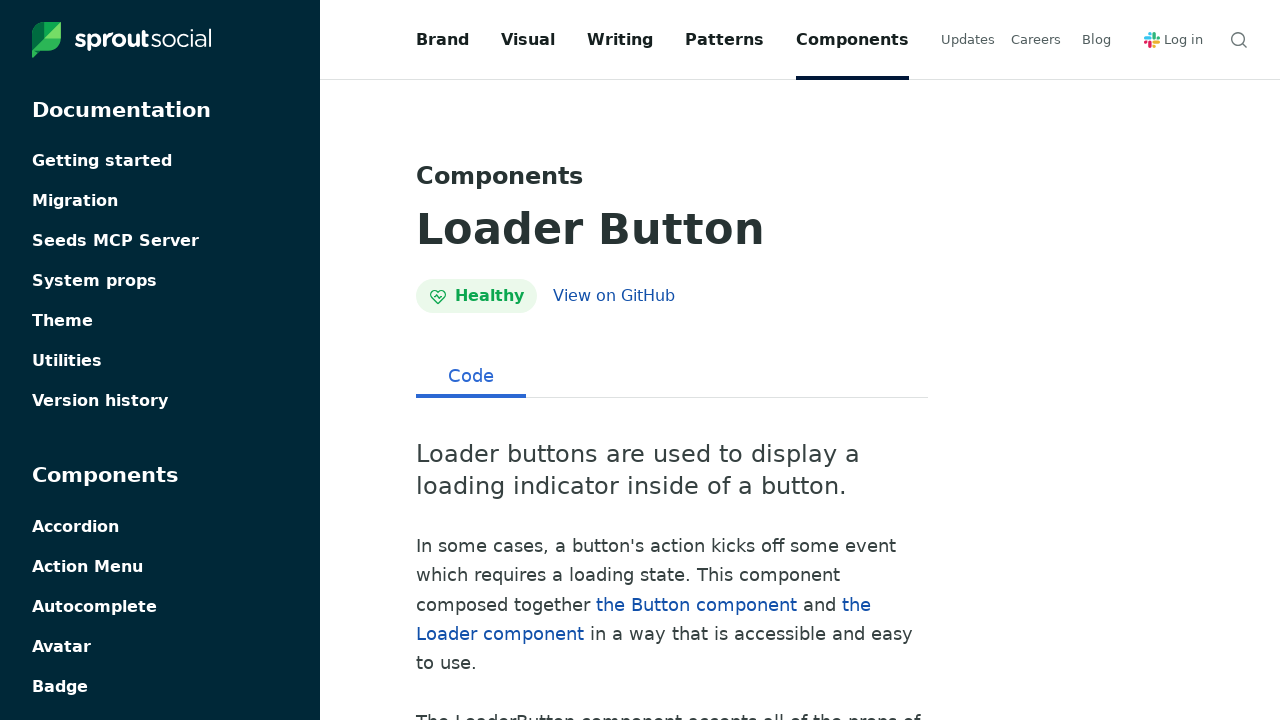

Clicked the loader button at (1096, 40) on button >> nth=0
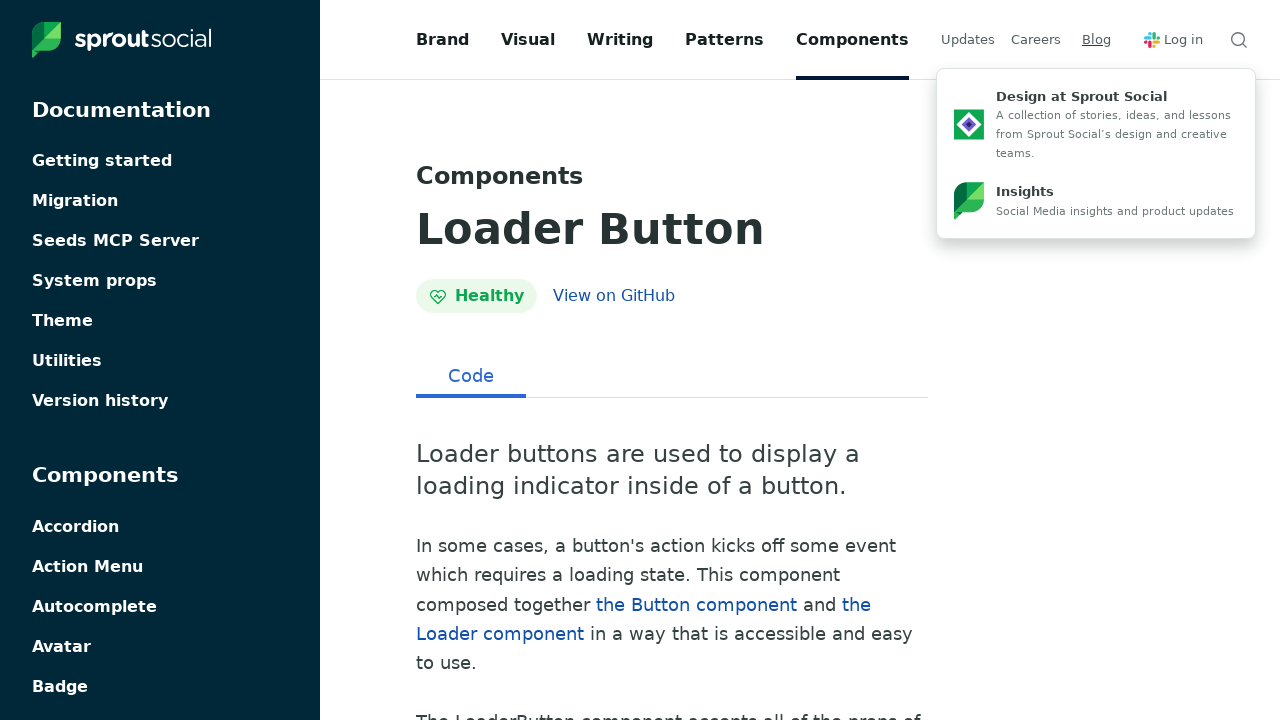

Waited for loader button loading state to complete
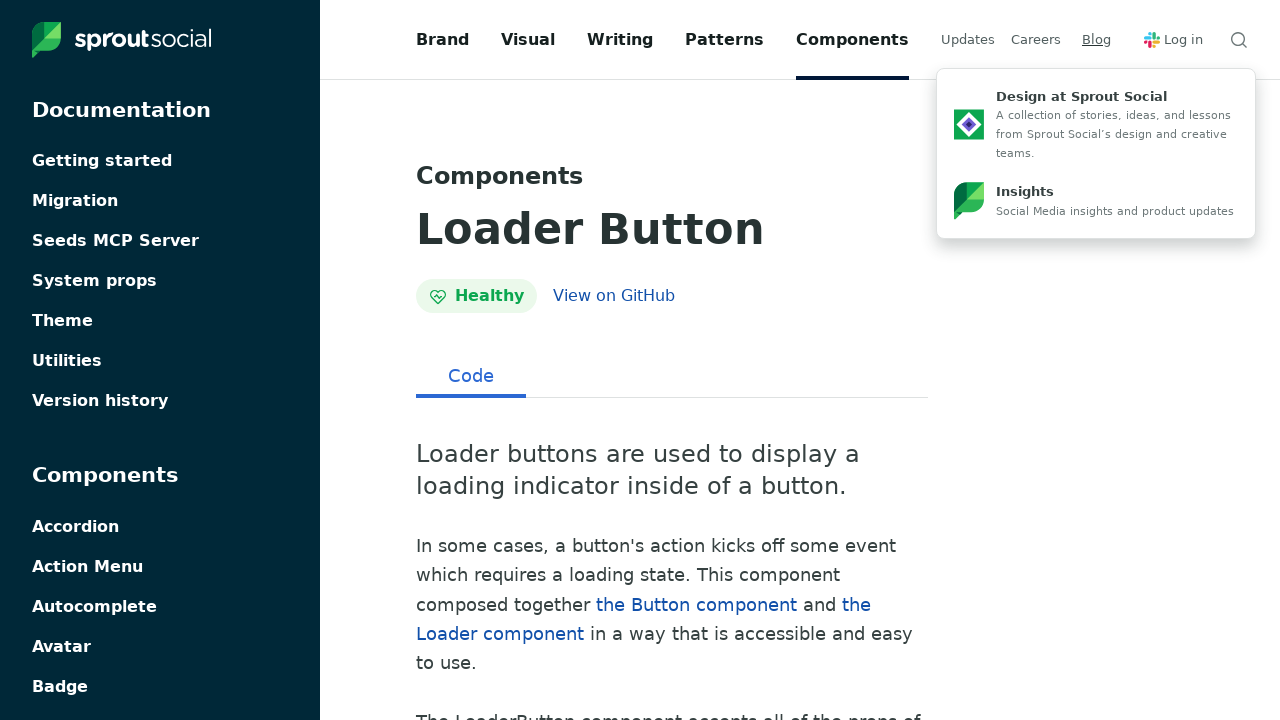

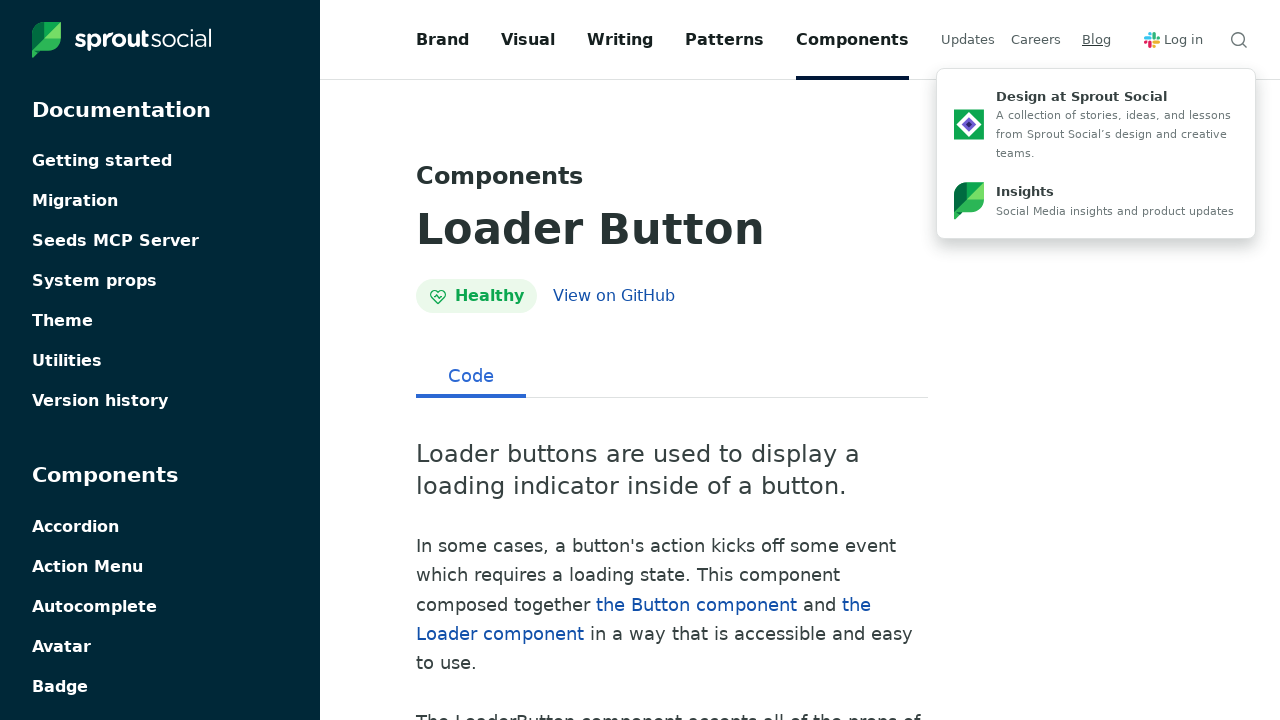